Tests action chain pauses by moving to an element, pausing, clicking and holding, pausing again, and sending keys with timing verification

Starting URL: https://selenium.dev/selenium/web/mouse_interaction.html

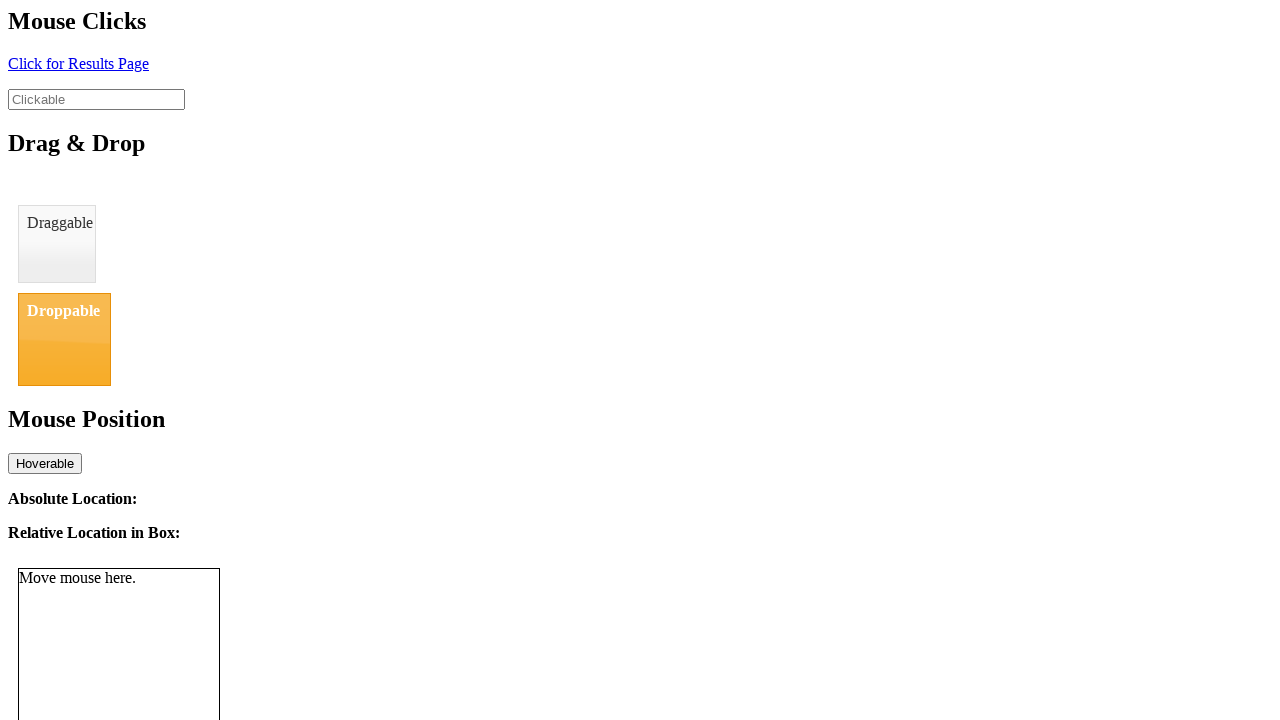

Navigated to mouse interaction test page
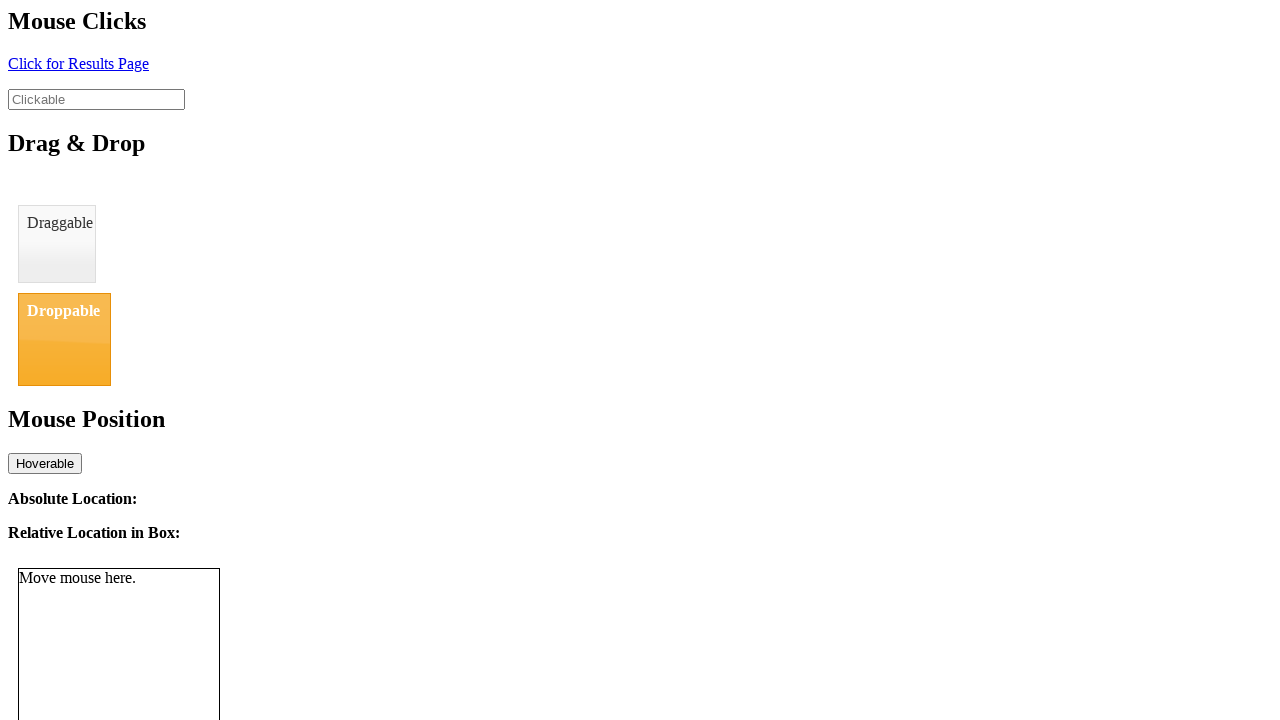

Hovered over clickable element at (96, 99) on #clickable
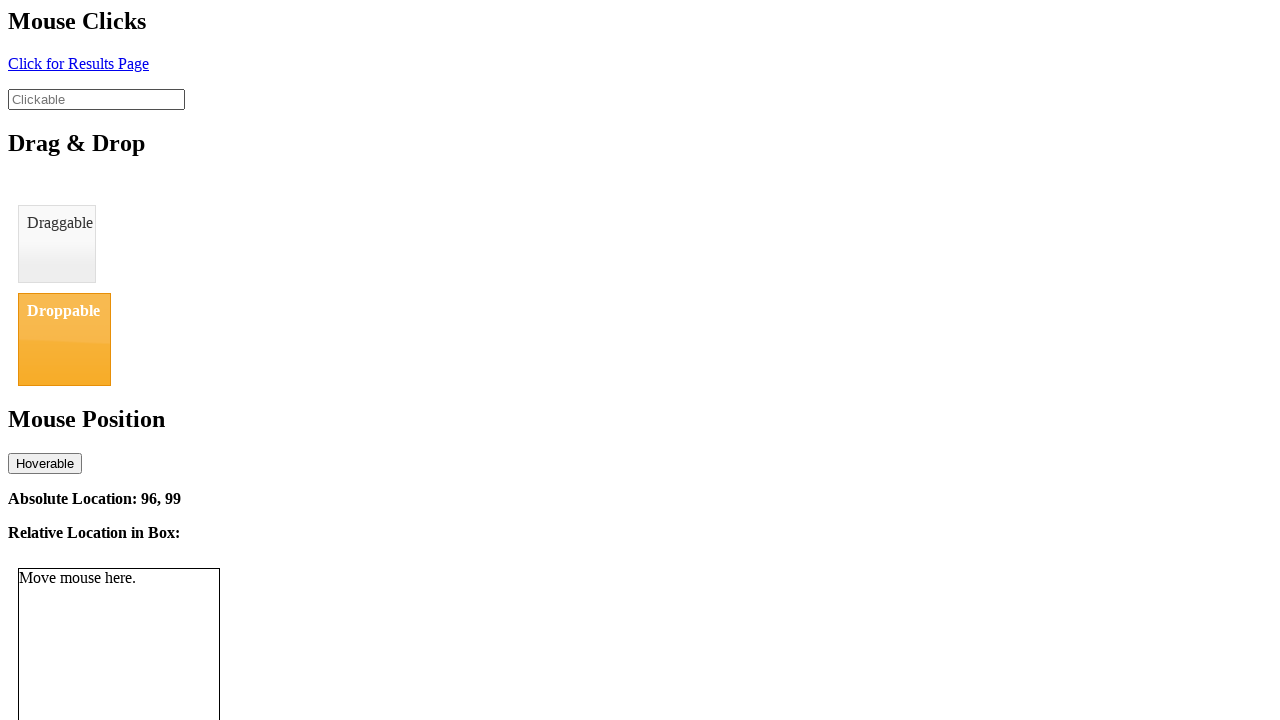

Paused for 1 second after hovering
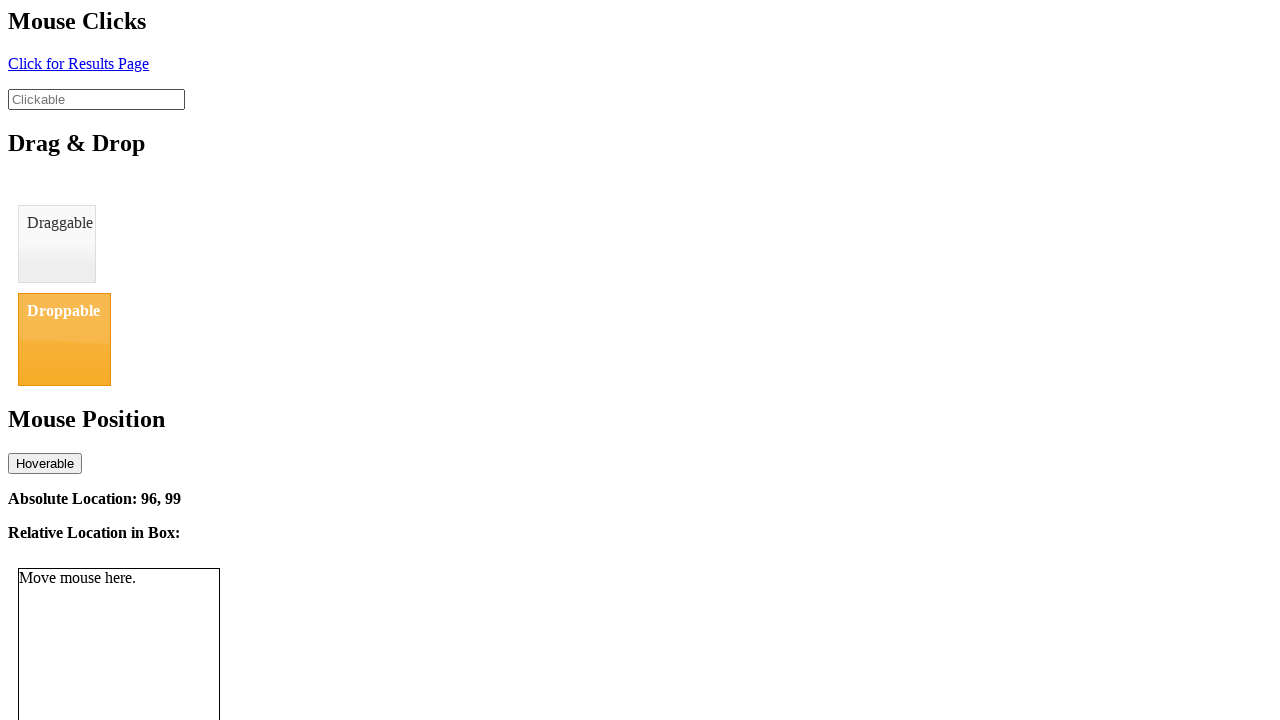

Pressed mouse button down on element at (96, 99)
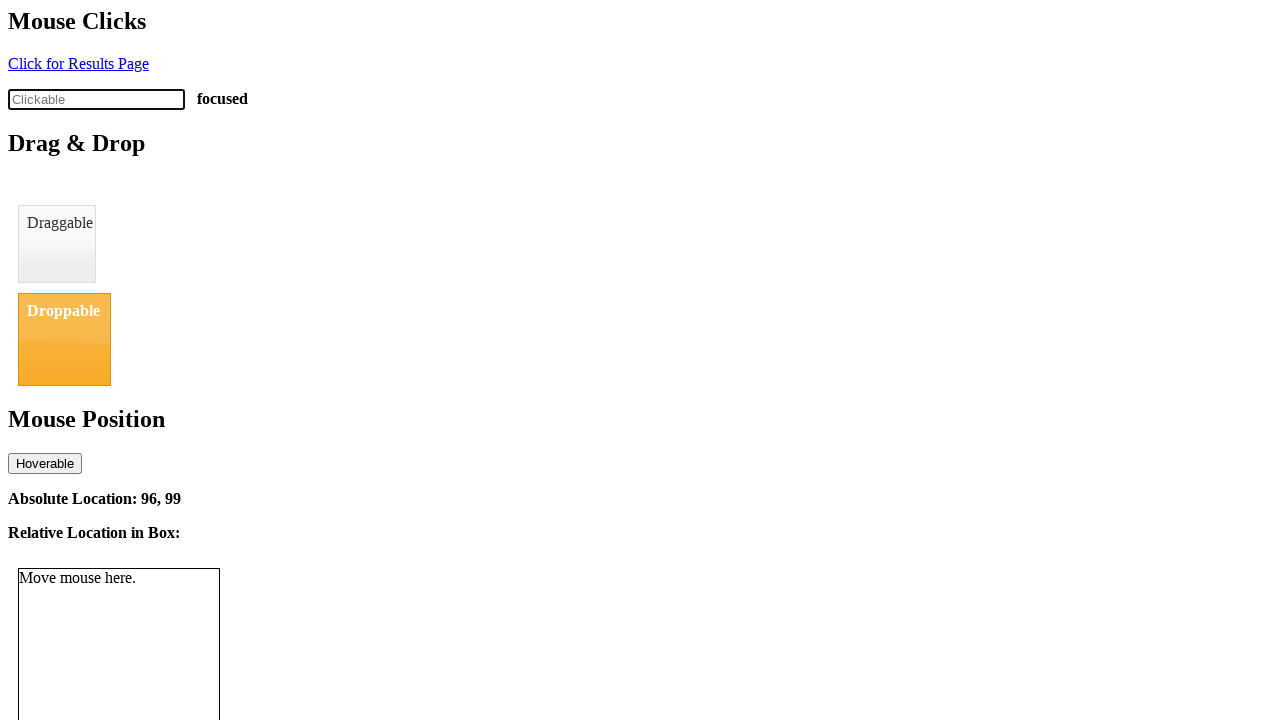

Paused for 1 second while holding mouse button
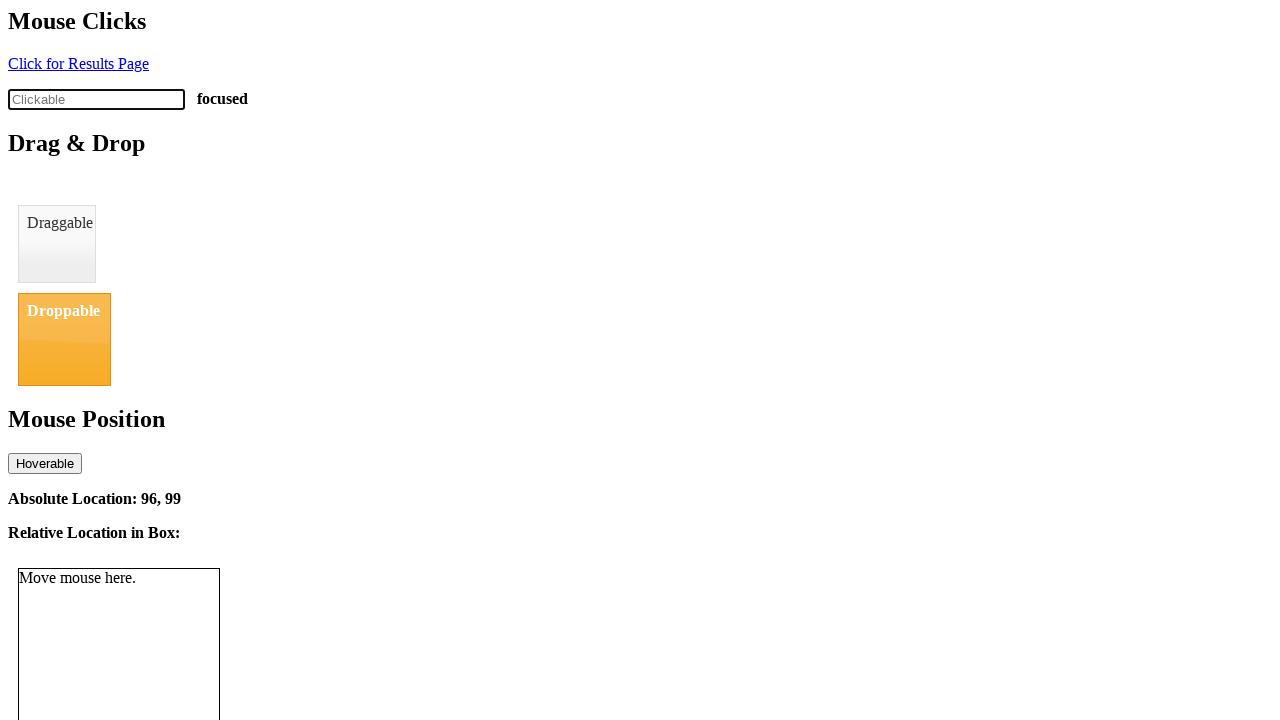

Typed 'abc' while mouse button held down
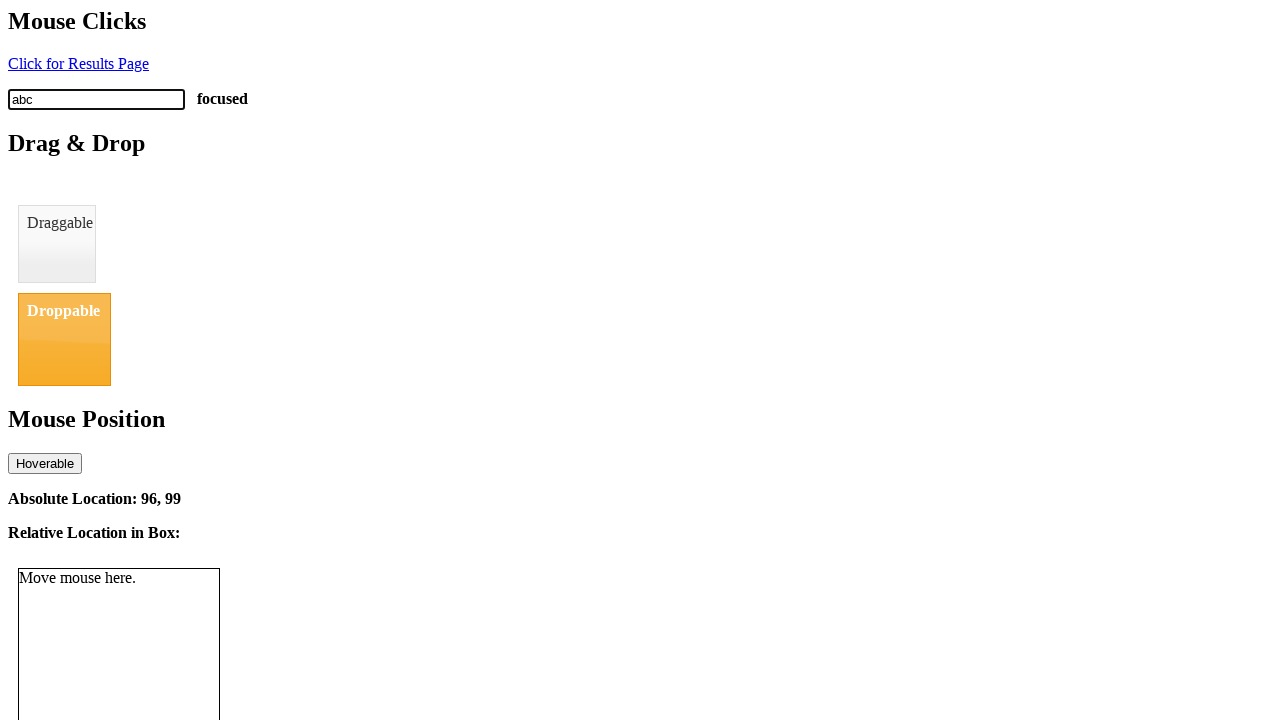

Action chain completed in 2.92 seconds
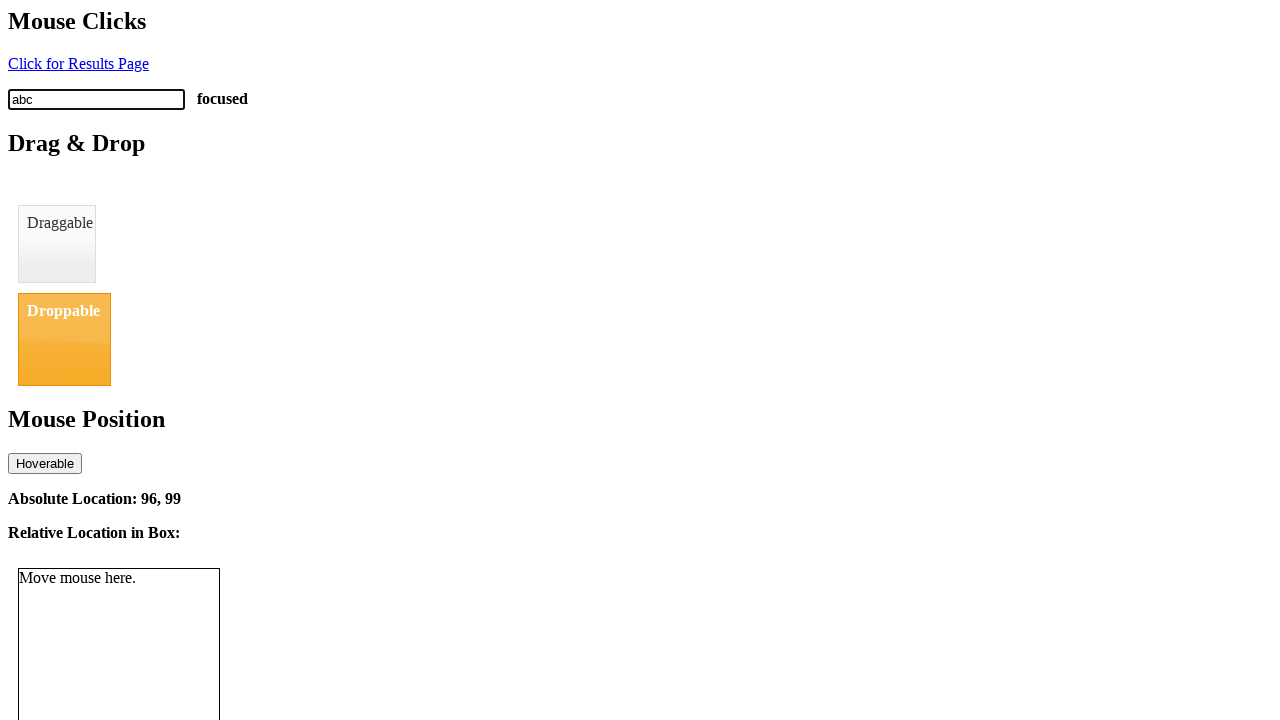

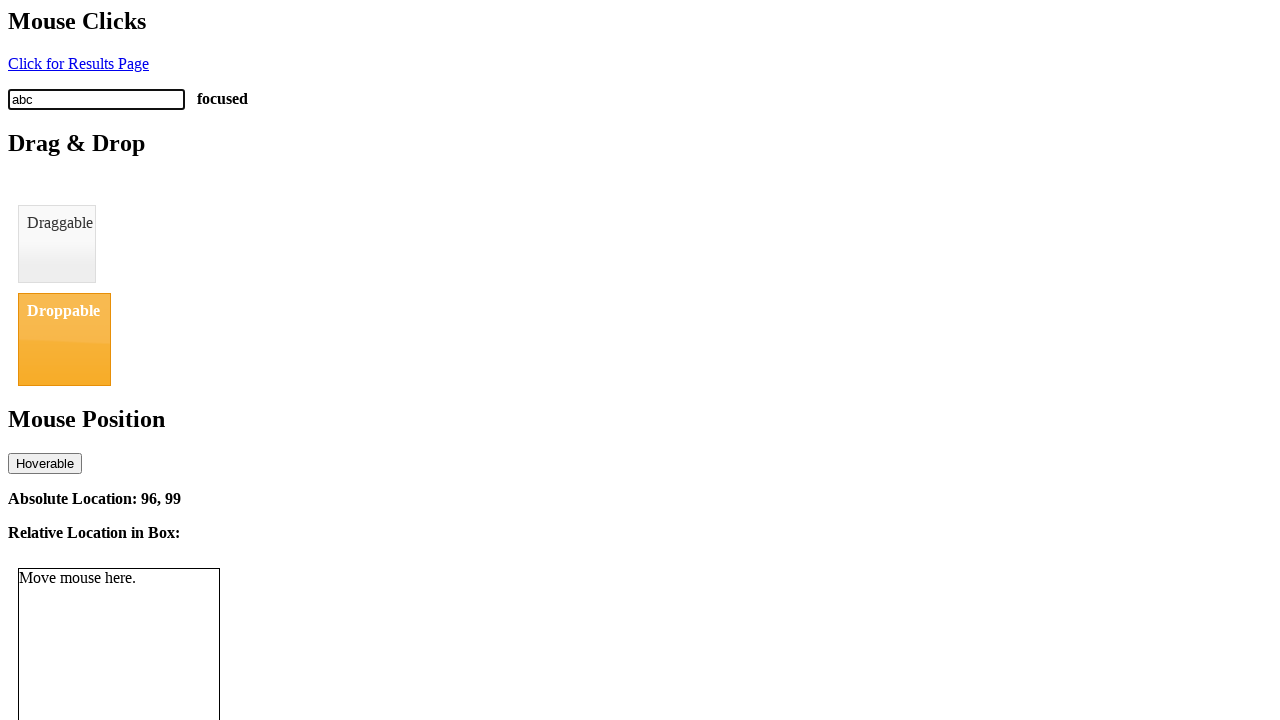